Tests dynamic dropdown functionality by typing partial text, waiting for suggestions to appear, and selecting a specific country from the dropdown list

Starting URL: https://www.rahulshettyacademy.com/dropdownsPractise/

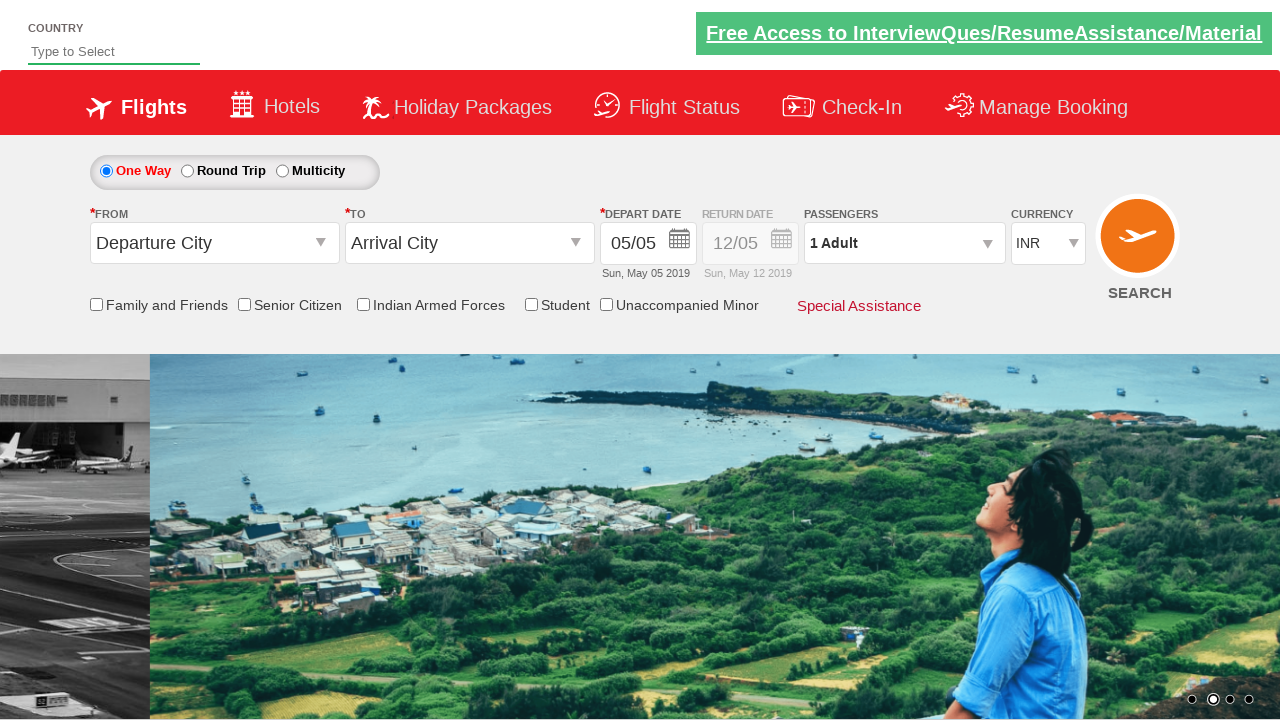

Typed 'ind' in autosuggest field to trigger dynamic dropdown on #autosuggest
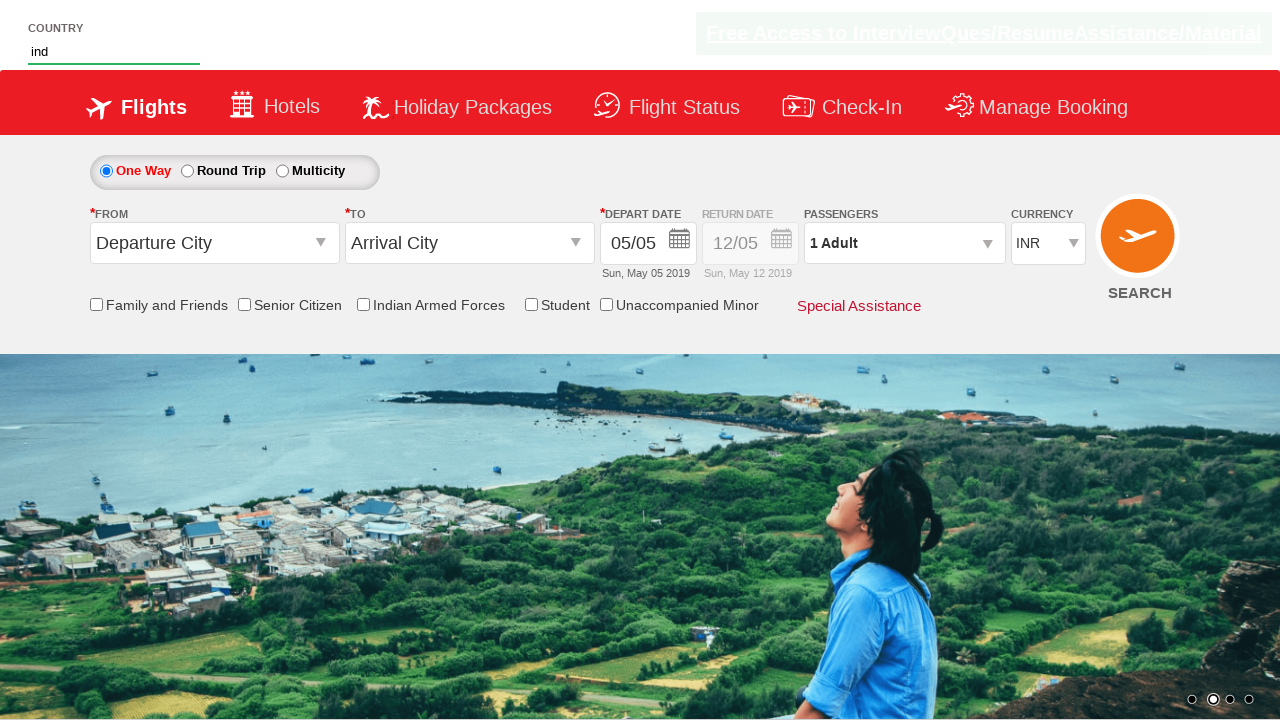

Waited for dropdown suggestions to appear
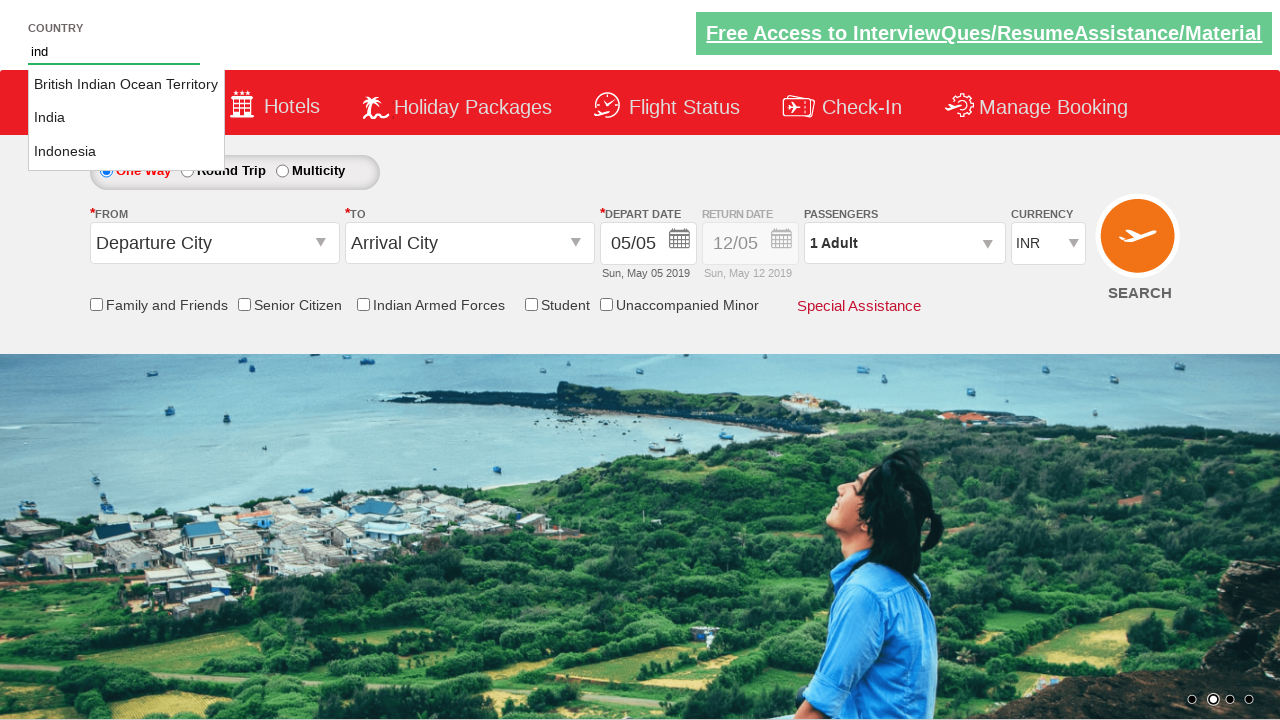

Retrieved all country options from dropdown
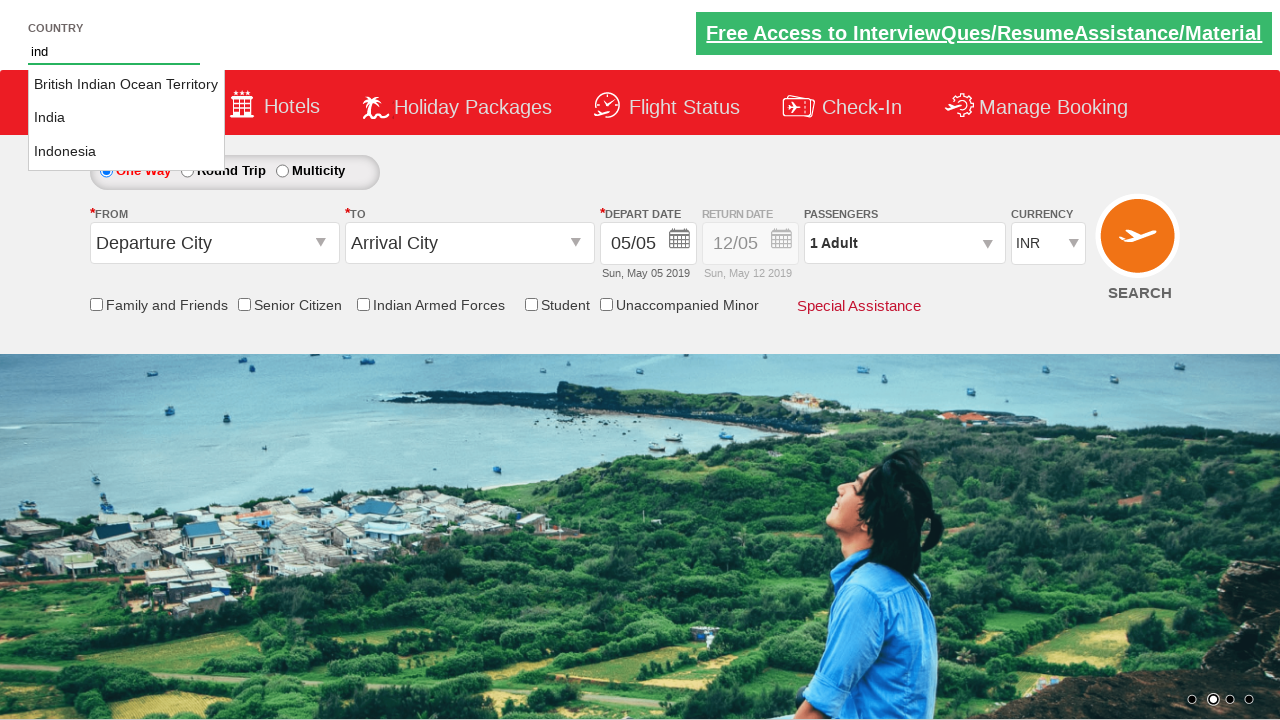

Selected 'India' from dropdown list at (126, 118) on li.ui-menu-item a >> nth=1
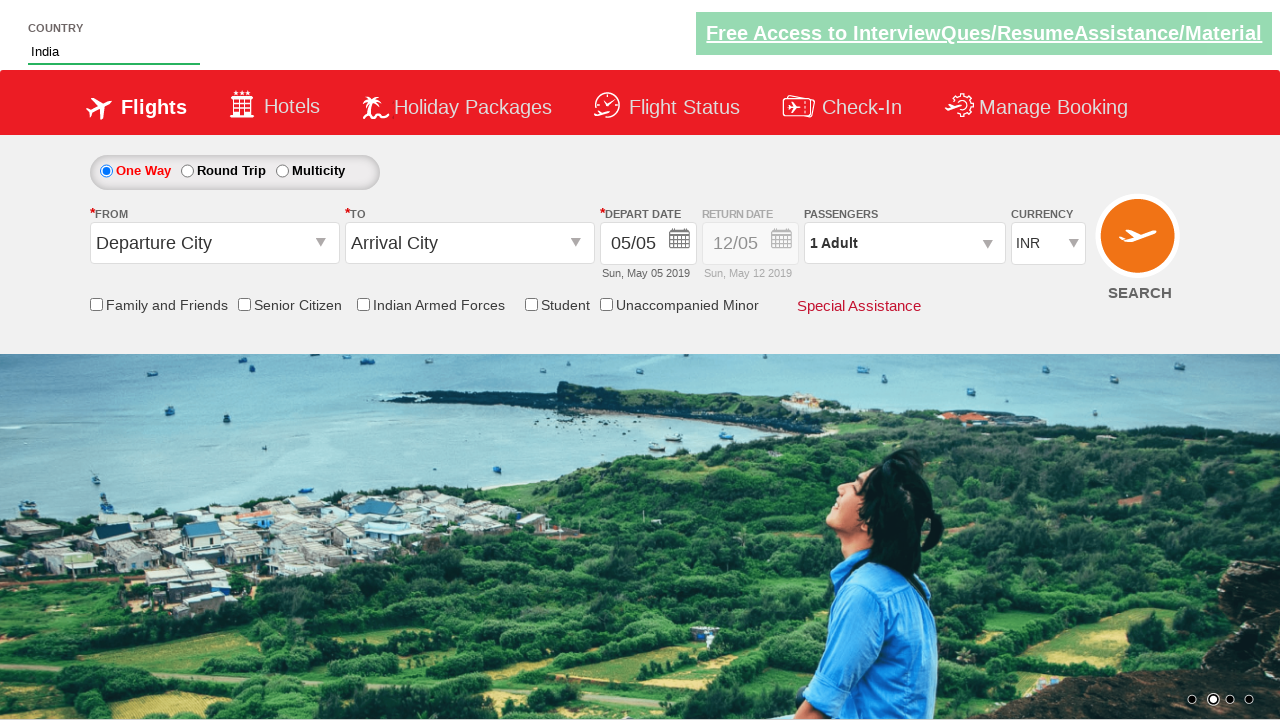

Verified that 'India' was correctly selected in autosuggest field
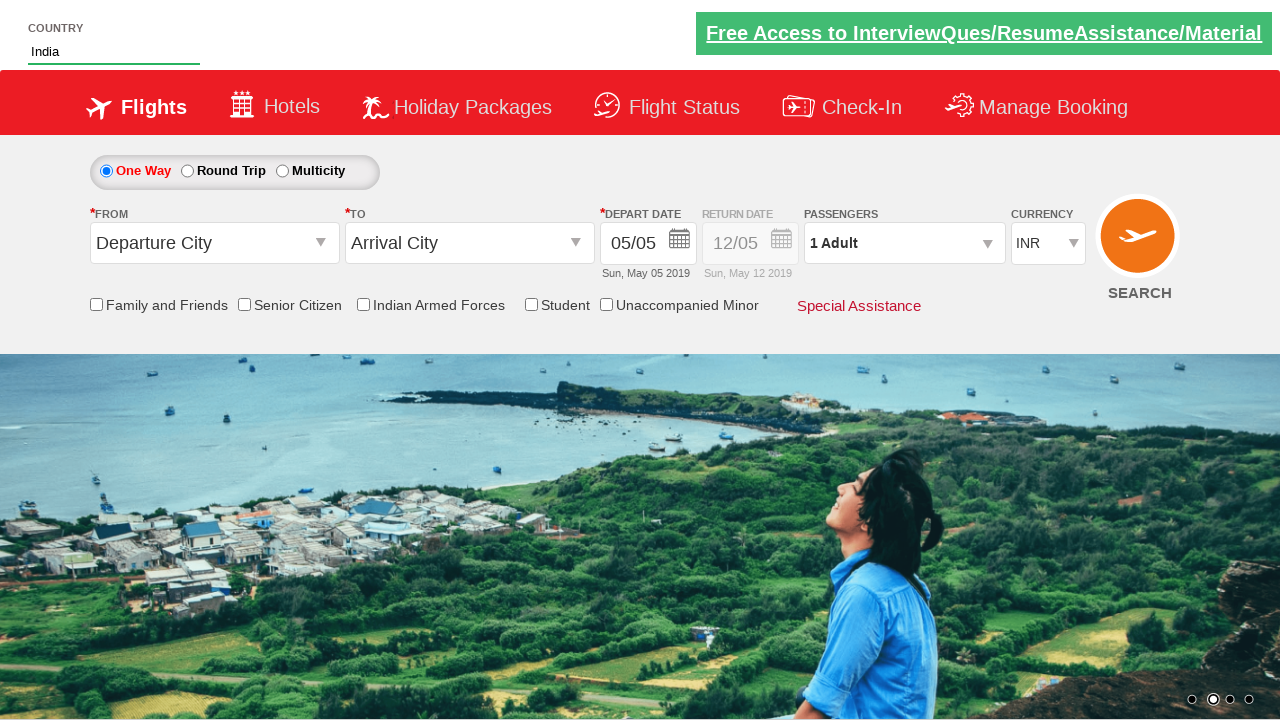

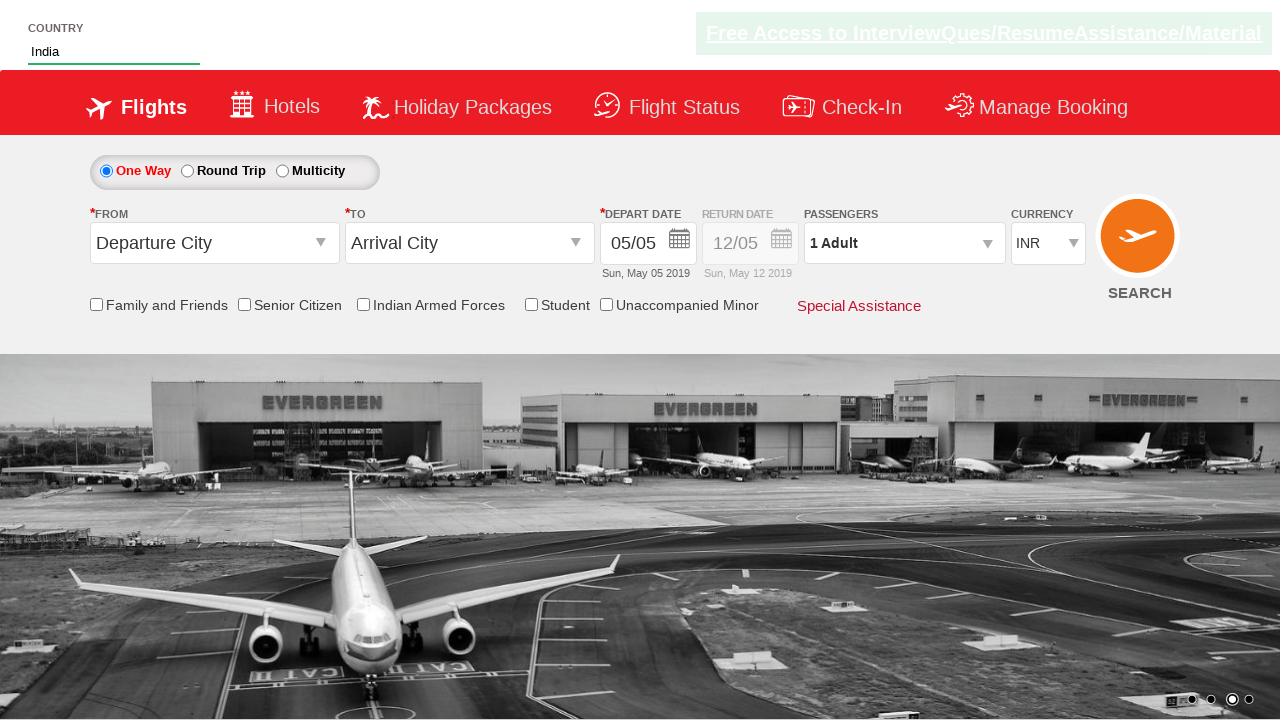